Navigates to the page and verifies that list items are present and accessible

Starting URL: https://library-app.firebaseapp.com/

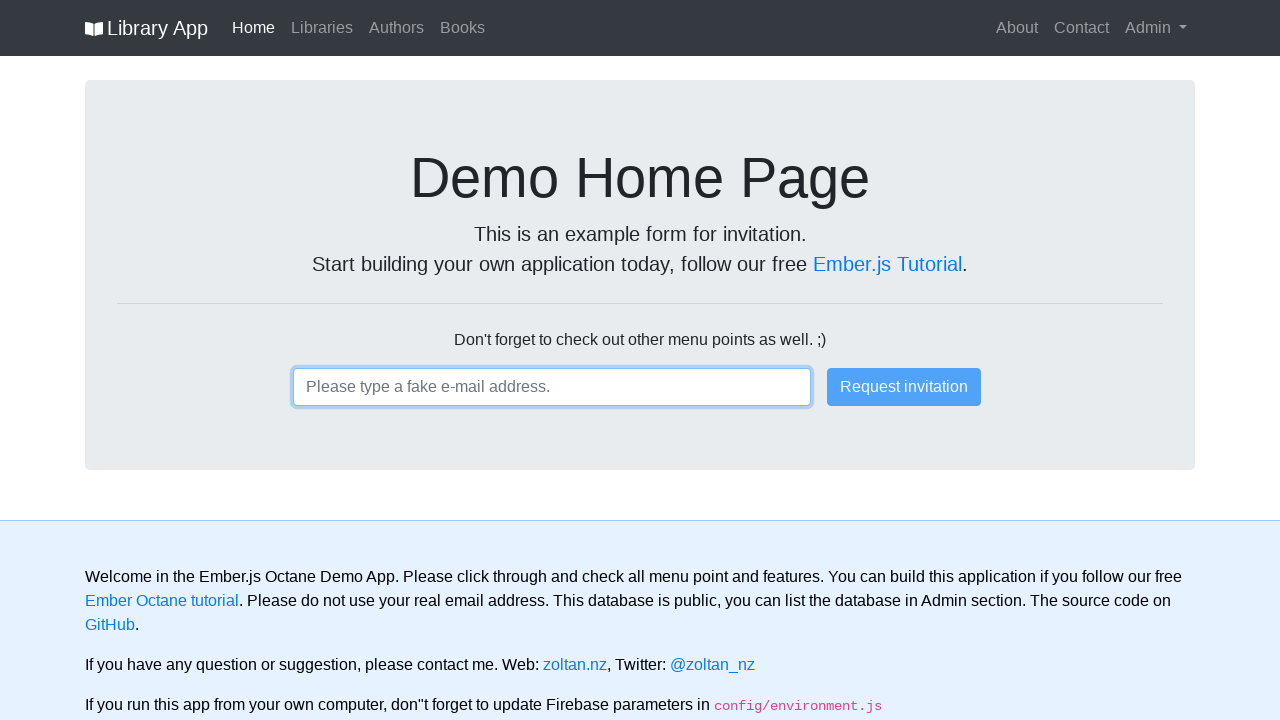

Navigated to library app homepage
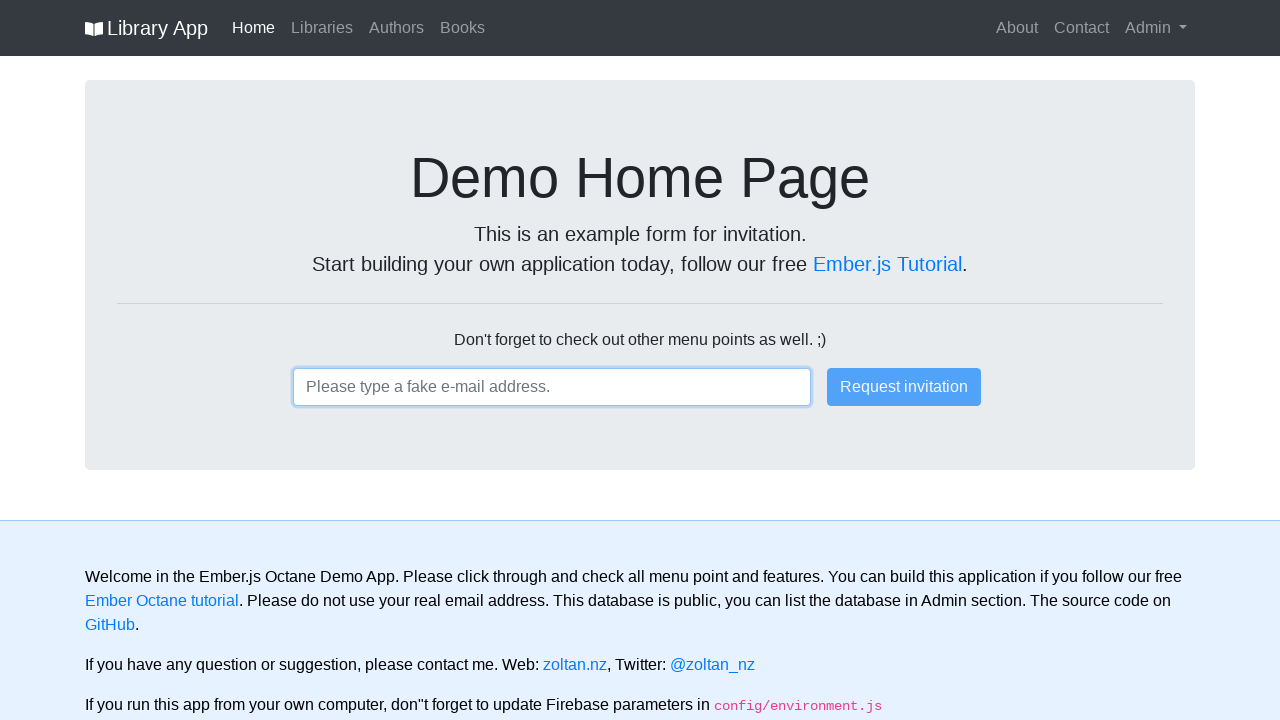

List items selector became available
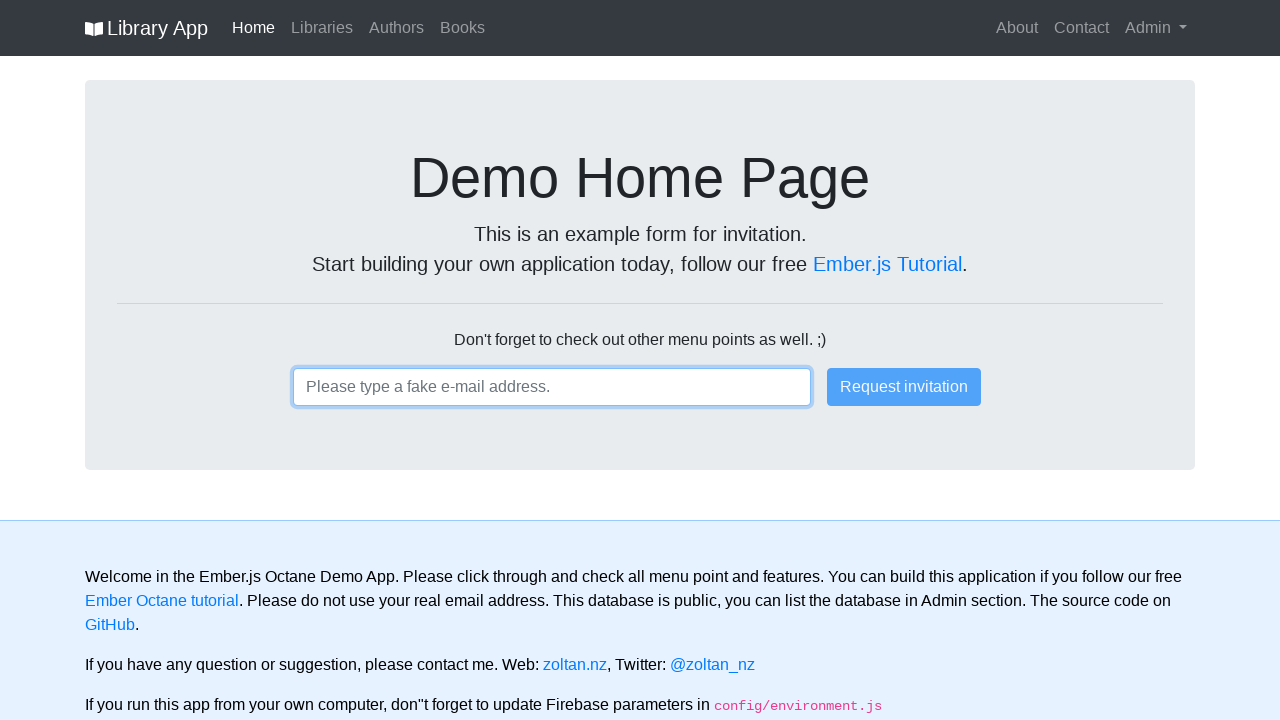

Retrieved all list items from the page
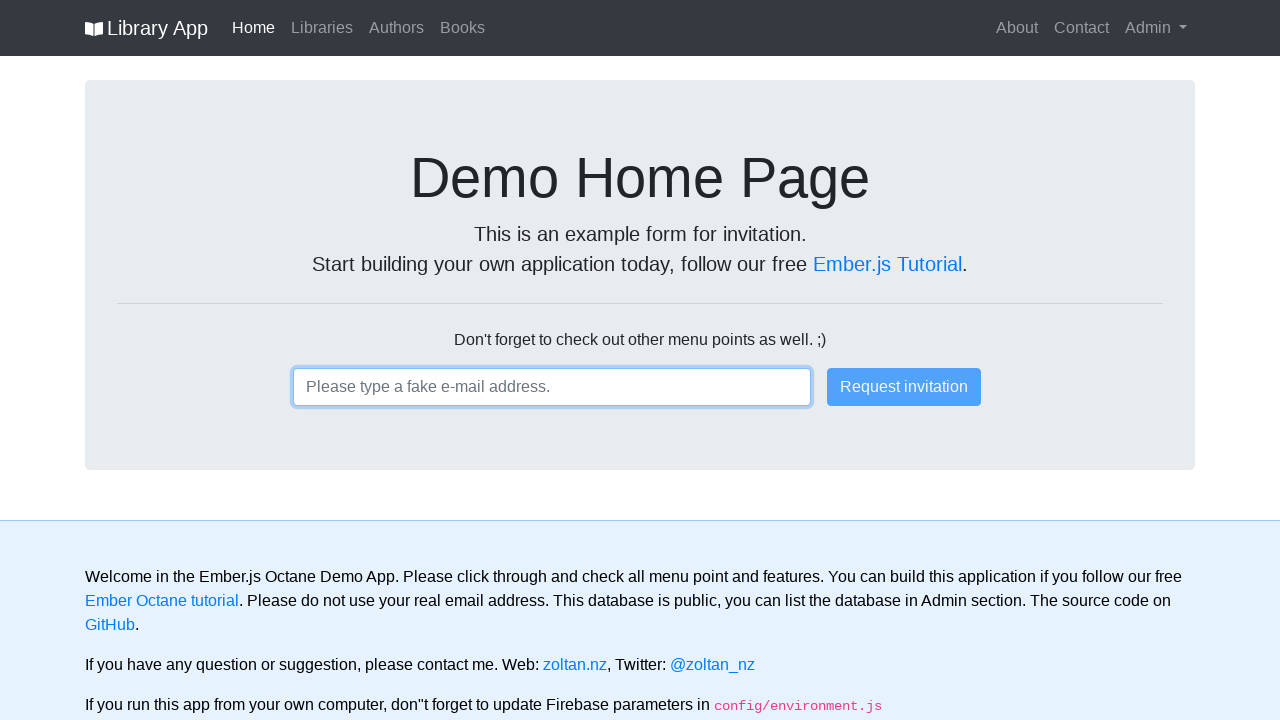

Verified that list items are present and accessible
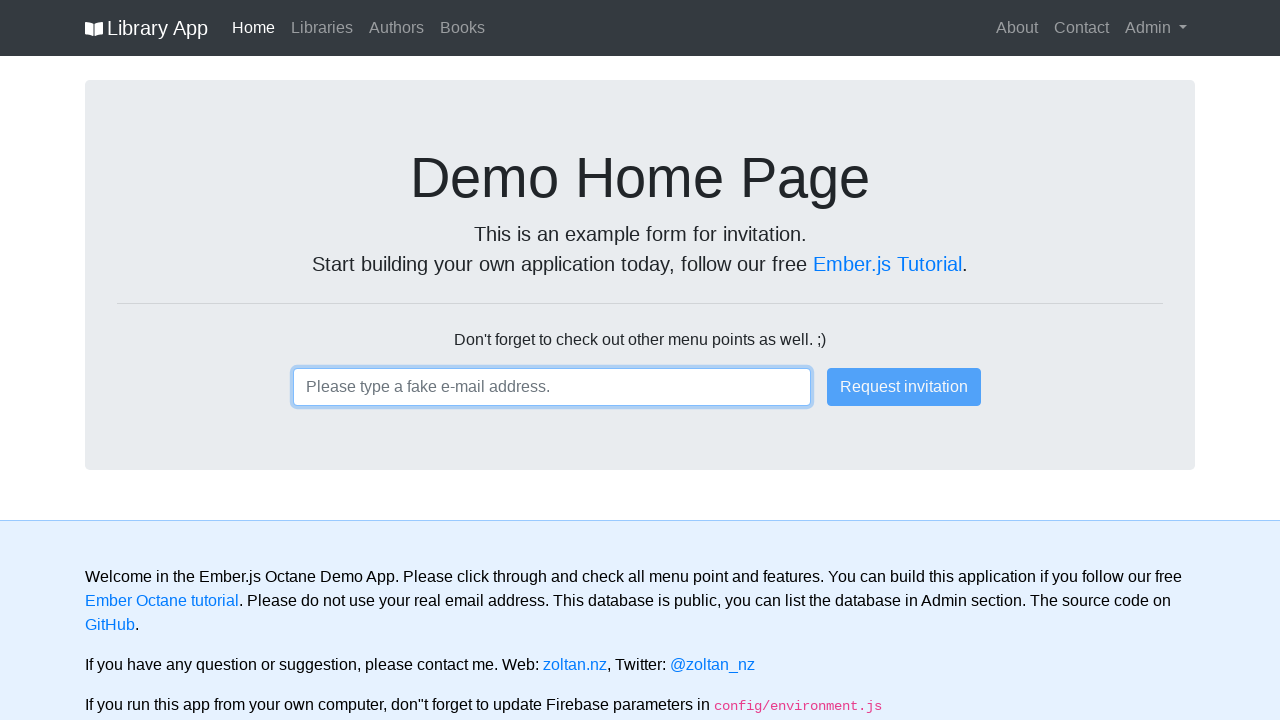

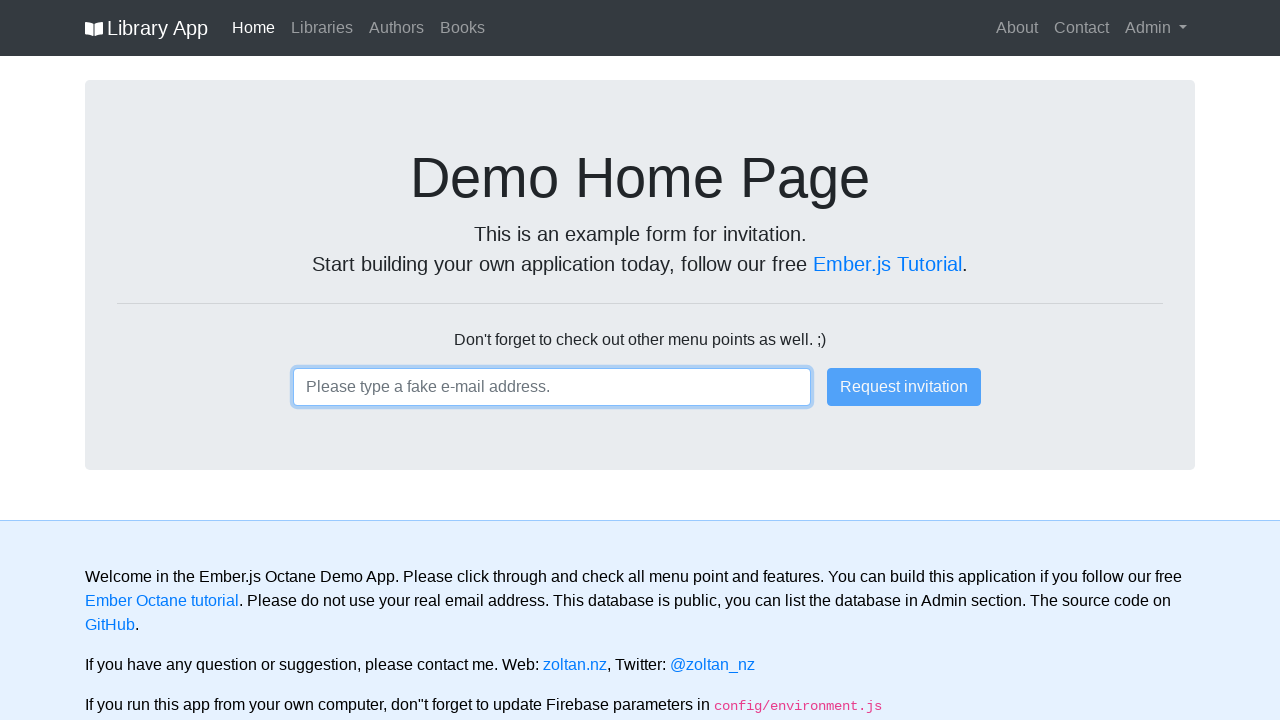